Navigates to the Amarok KDE music player website and verifies the page loads by checking the page title is accessible.

Starting URL: https://amarok.kde.org/

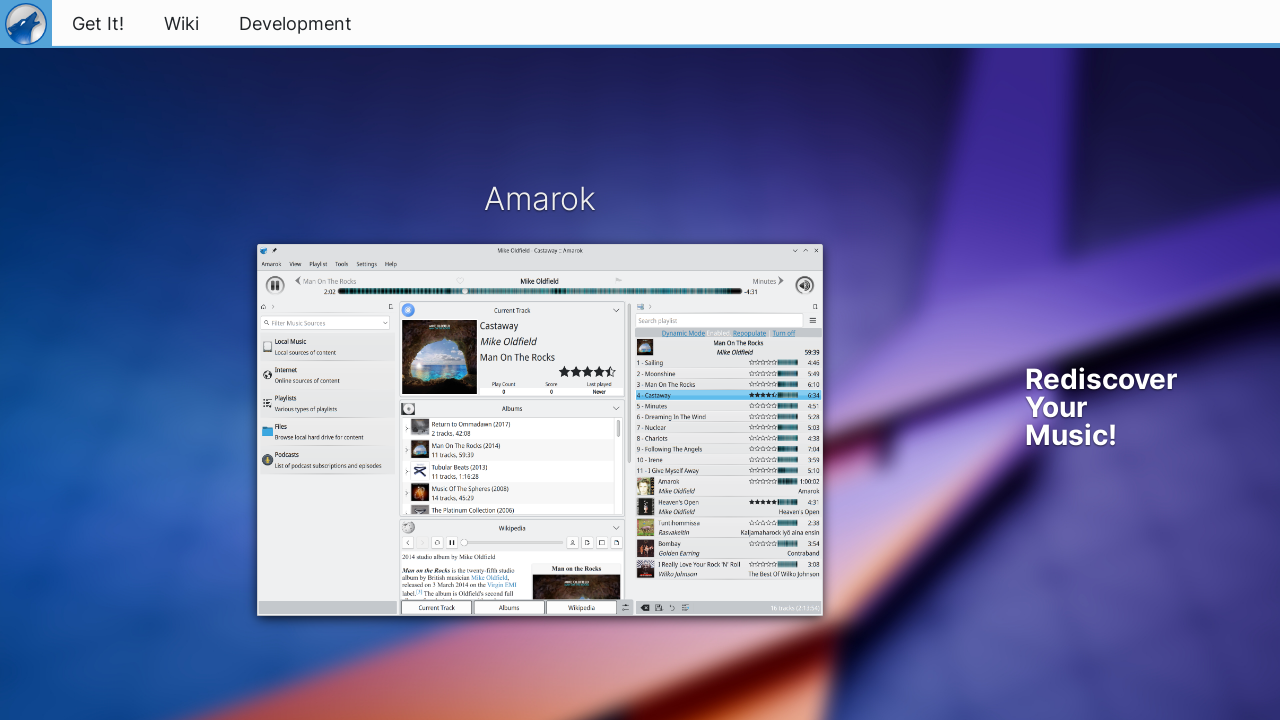

Set viewport size to 1920x1080
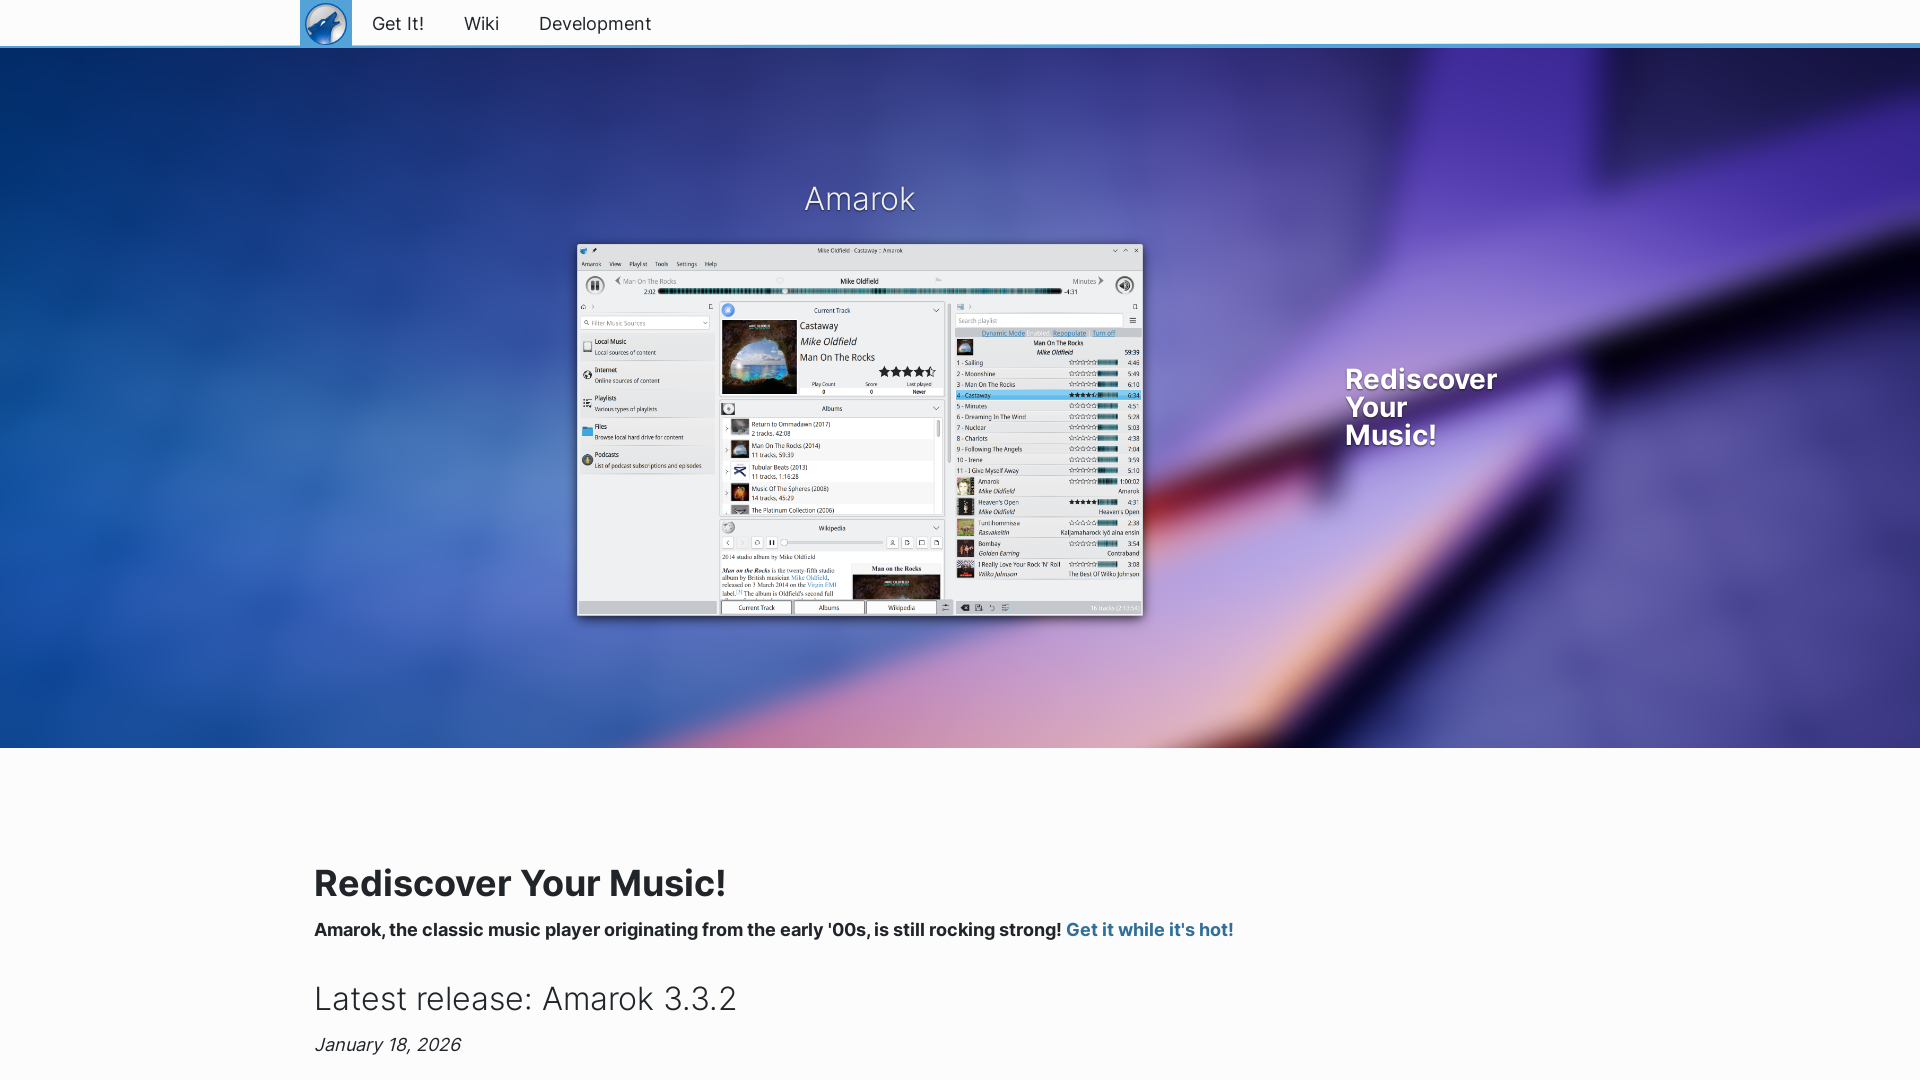

Page DOM content loaded
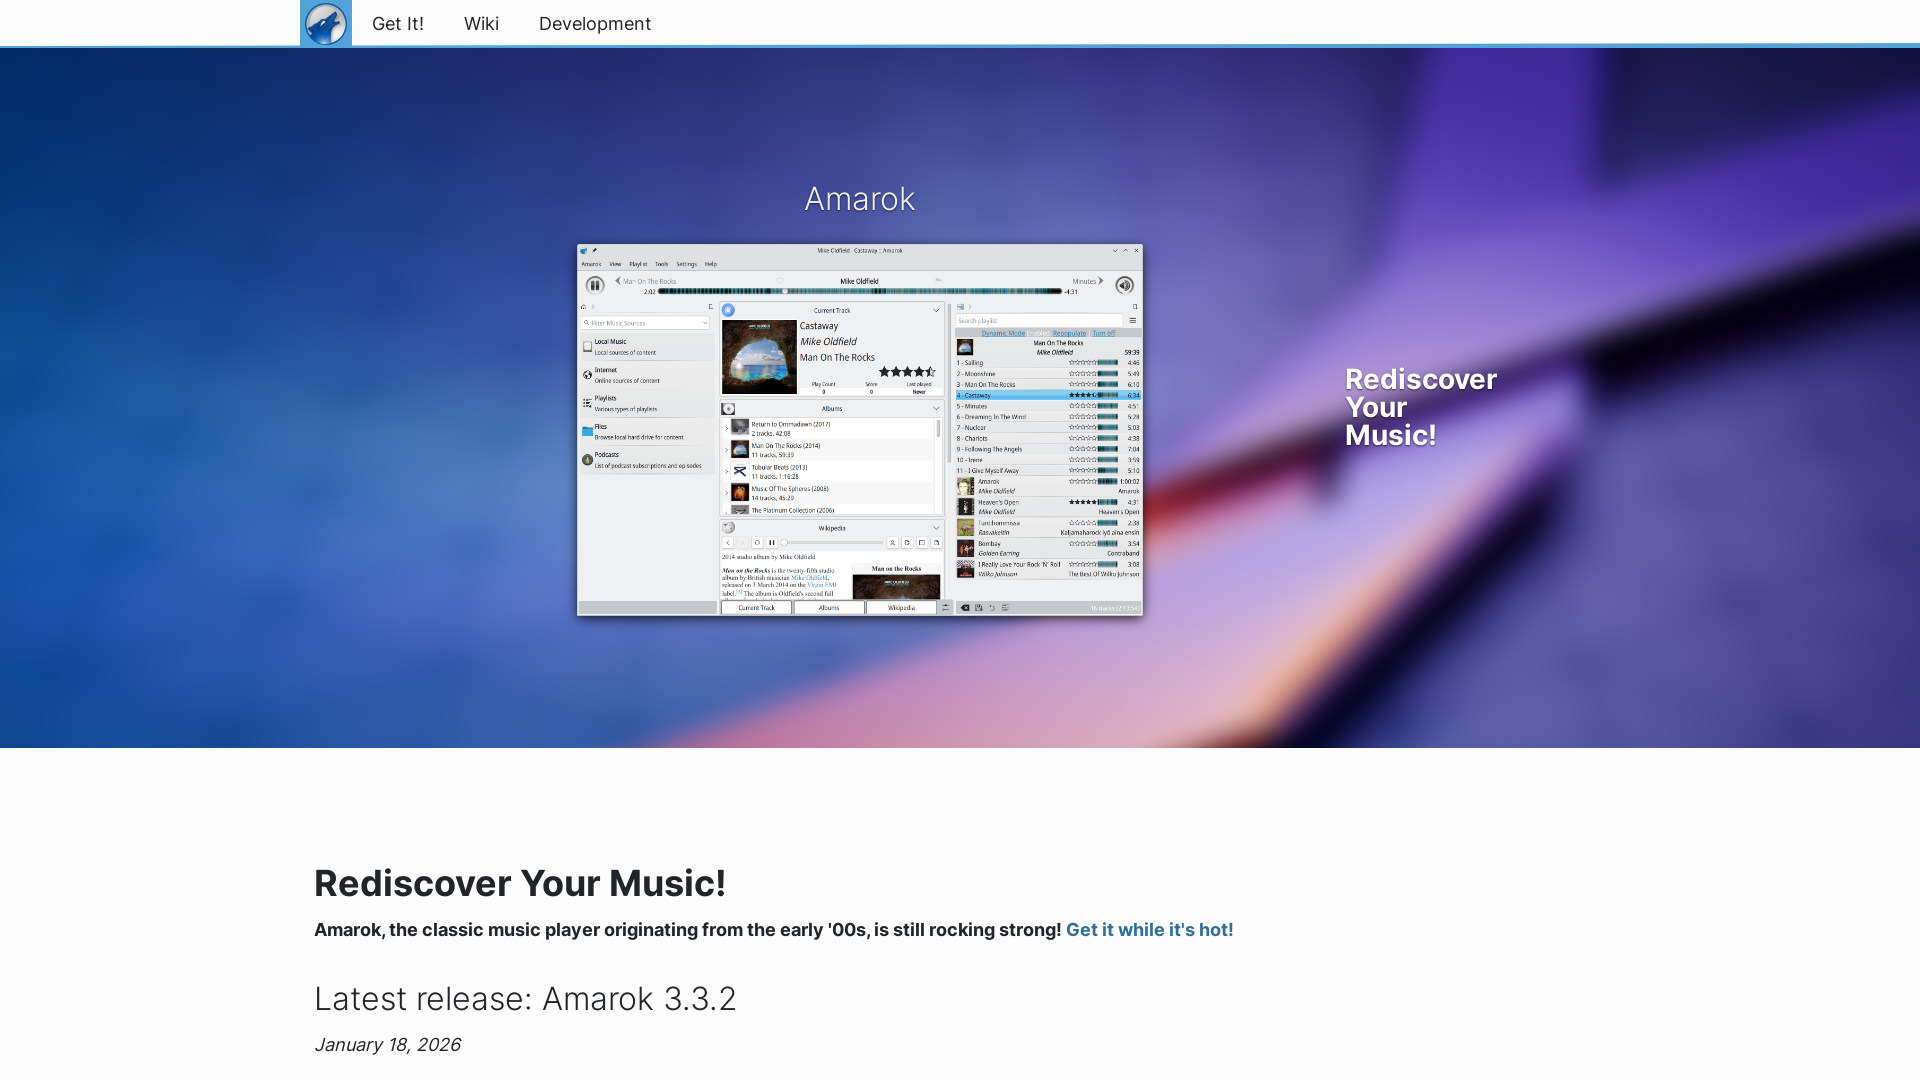

Retrieved page title: Amarok
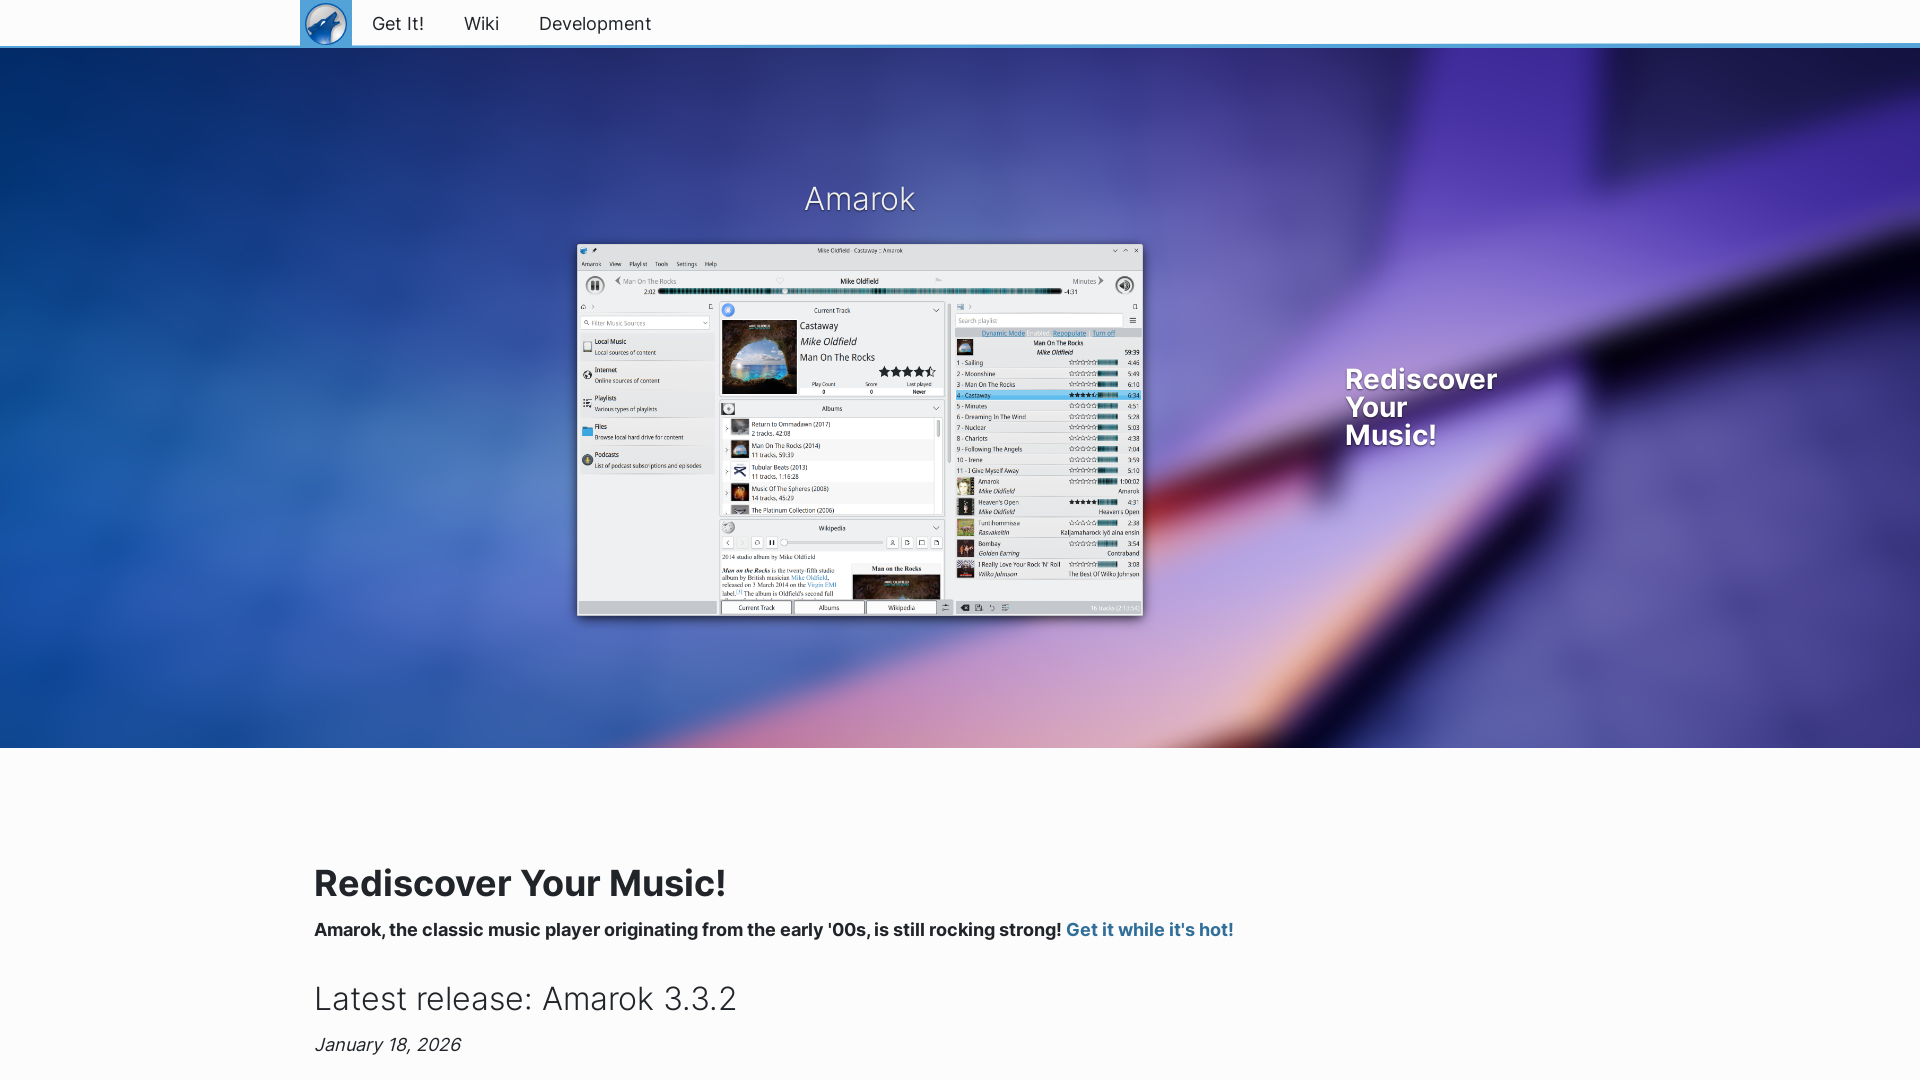

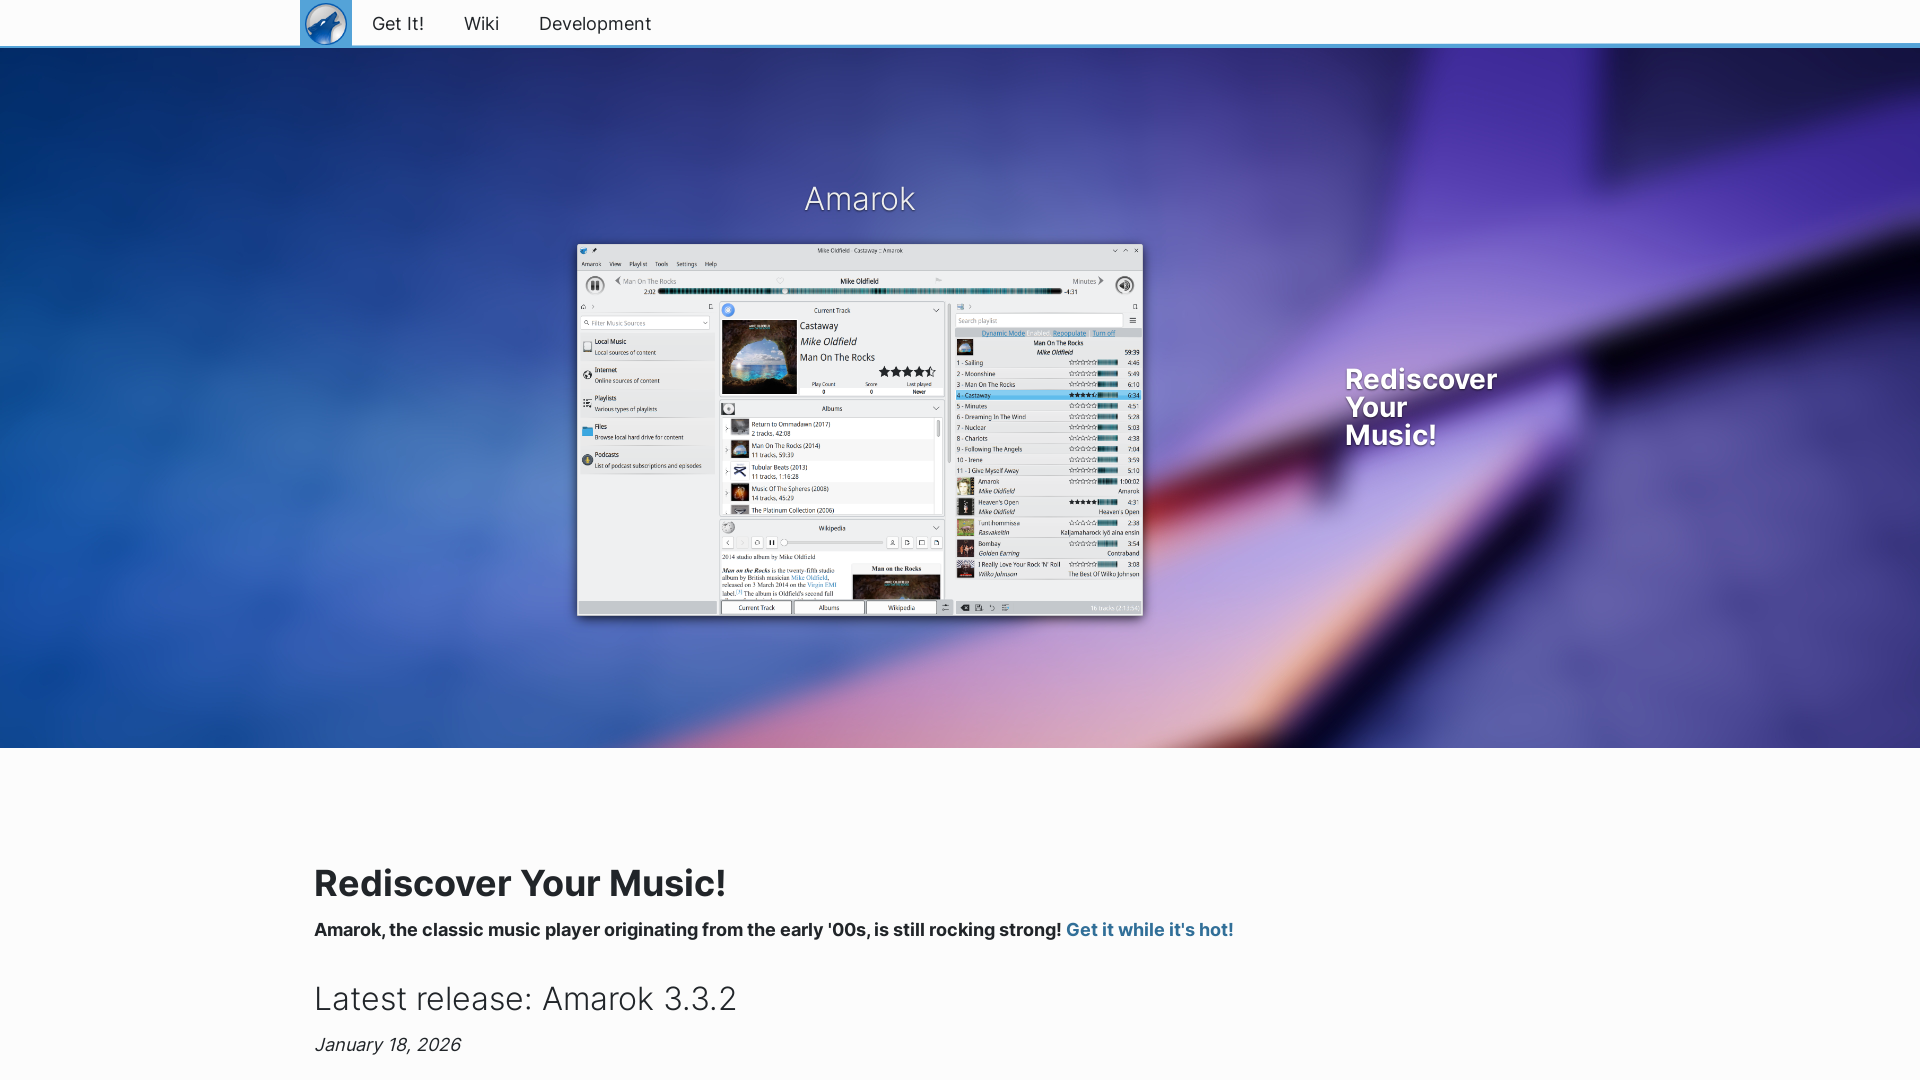